Tests JavaScript alert handling by triggering three types of alerts: a simple alert (accepted), a confirmation dialog (dismissed), and a prompt dialog (with text input and accepted).

Starting URL: https://the-internet.herokuapp.com/javascript_alerts

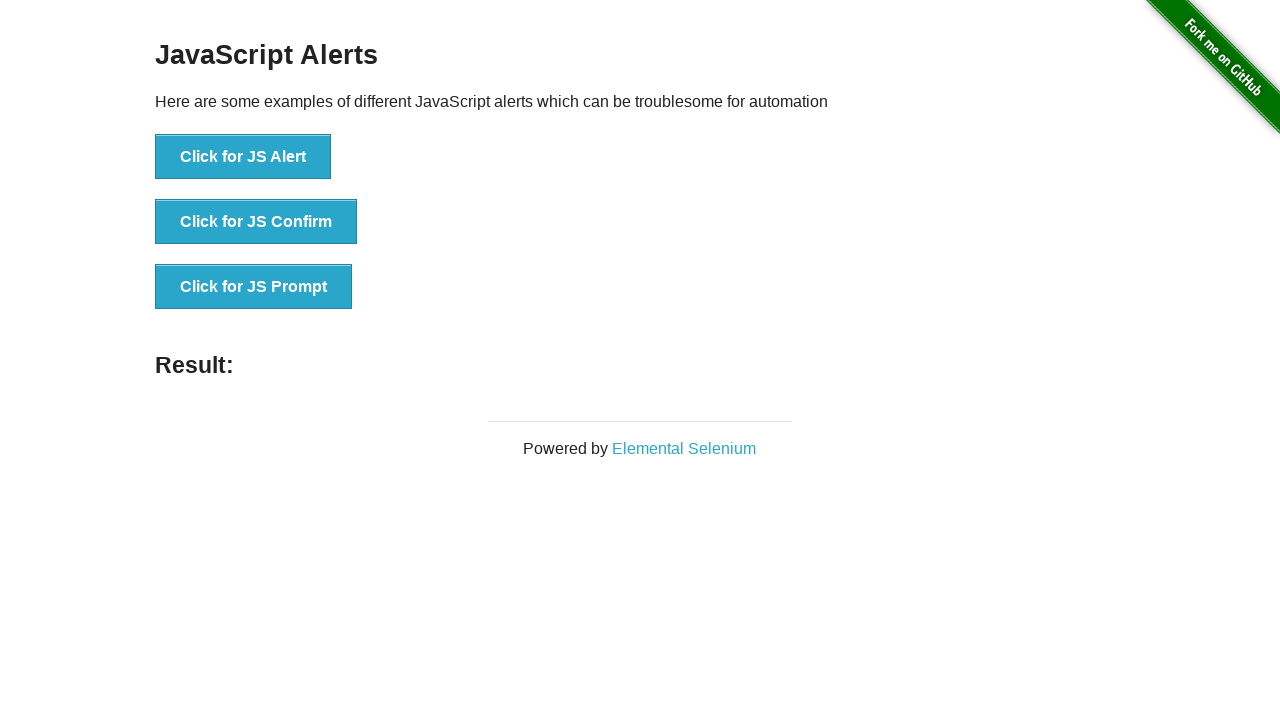

Clicked button to trigger JS Alert at (243, 157) on xpath=//button[normalize-space()='Click for JS Alert']
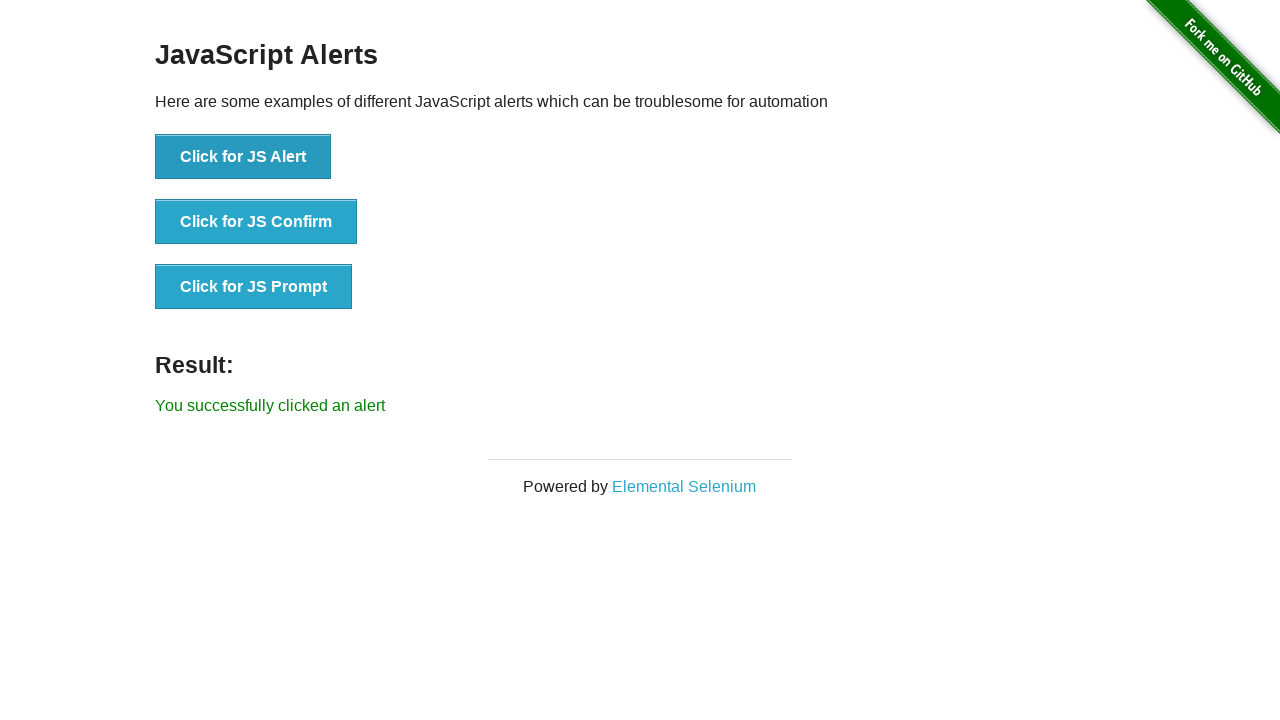

Set up dialog handler to accept alerts and clicked JS Alert button at (243, 157) on xpath=//button[normalize-space()='Click for JS Alert']
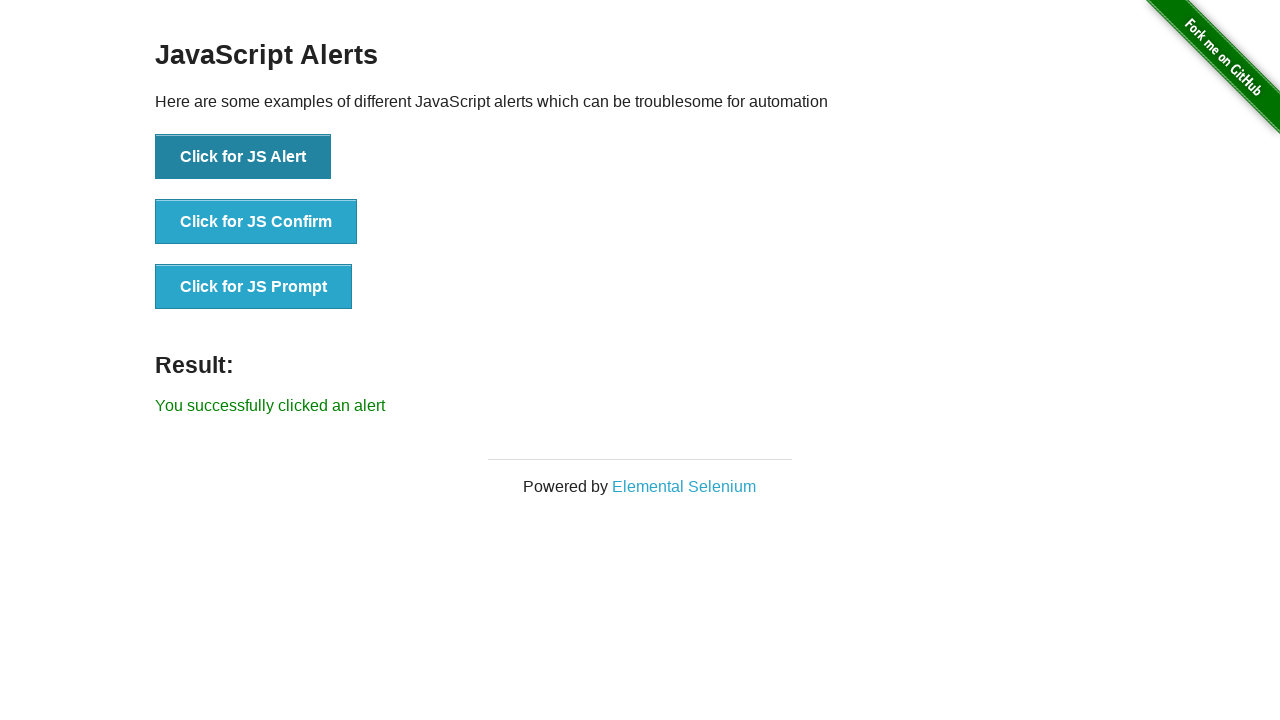

Set up dialog handler to dismiss and clicked JS Confirm button at (256, 222) on xpath=//button[normalize-space()='Click for JS Confirm']
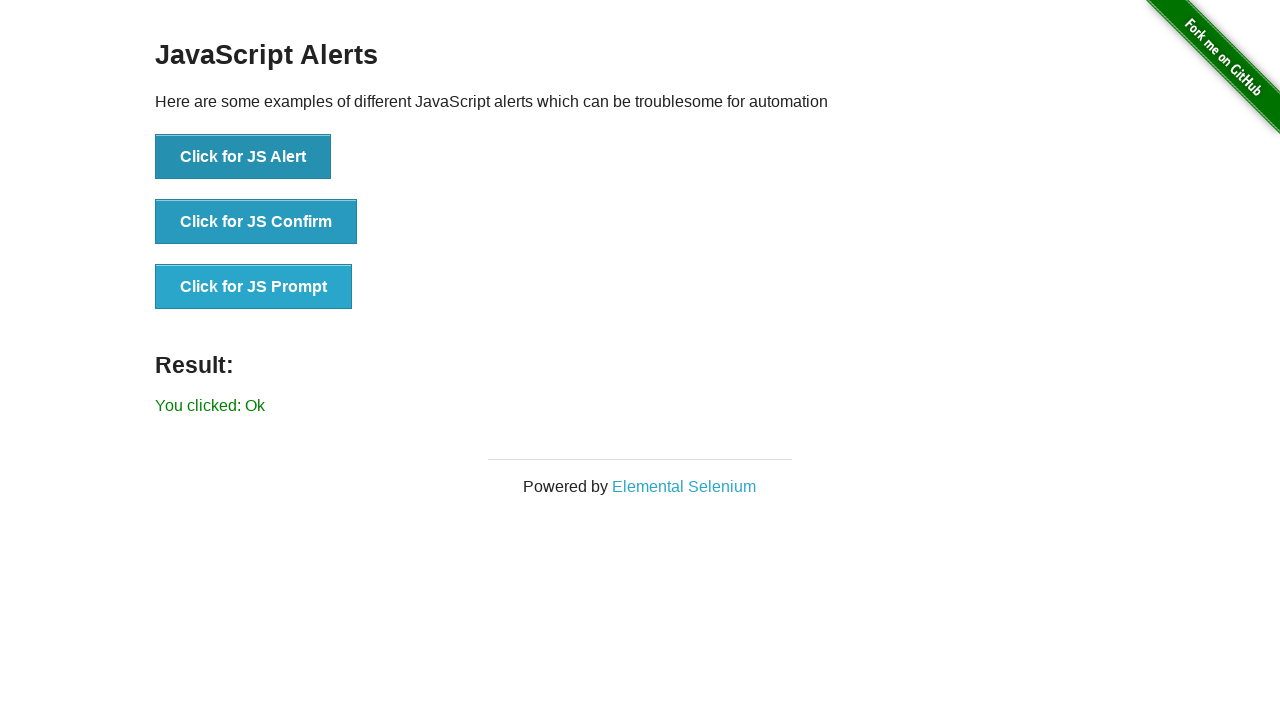

Waited for confirmation dialog result to update
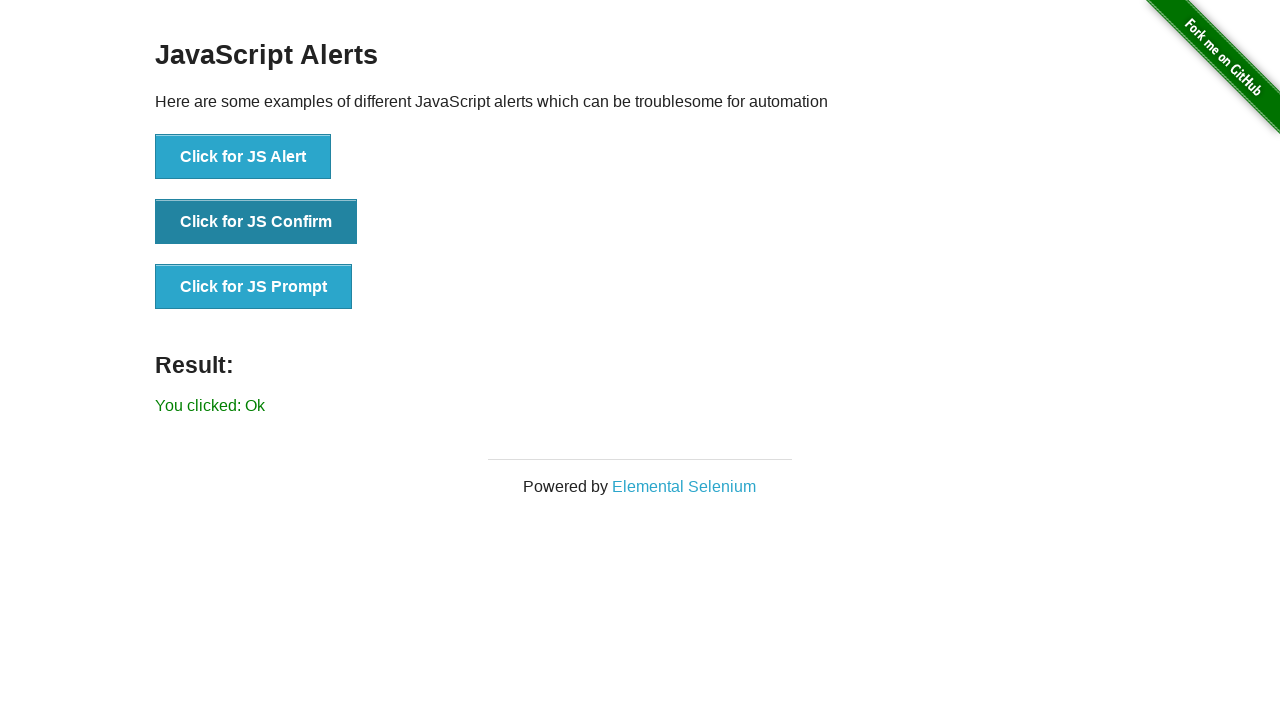

Set up dialog handler to accept prompt with text 'kiran' and clicked JS Prompt button at (254, 287) on xpath=//button[normalize-space()='Click for JS Prompt']
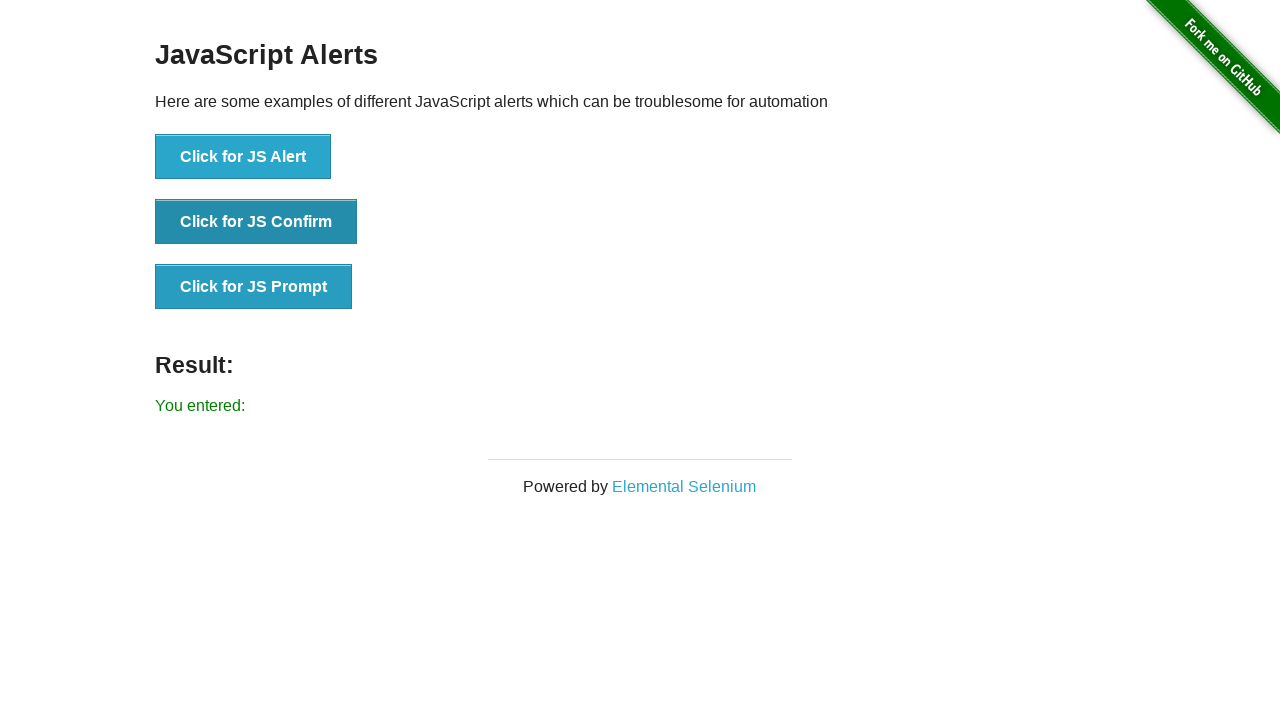

Waited for prompt dialog result to update
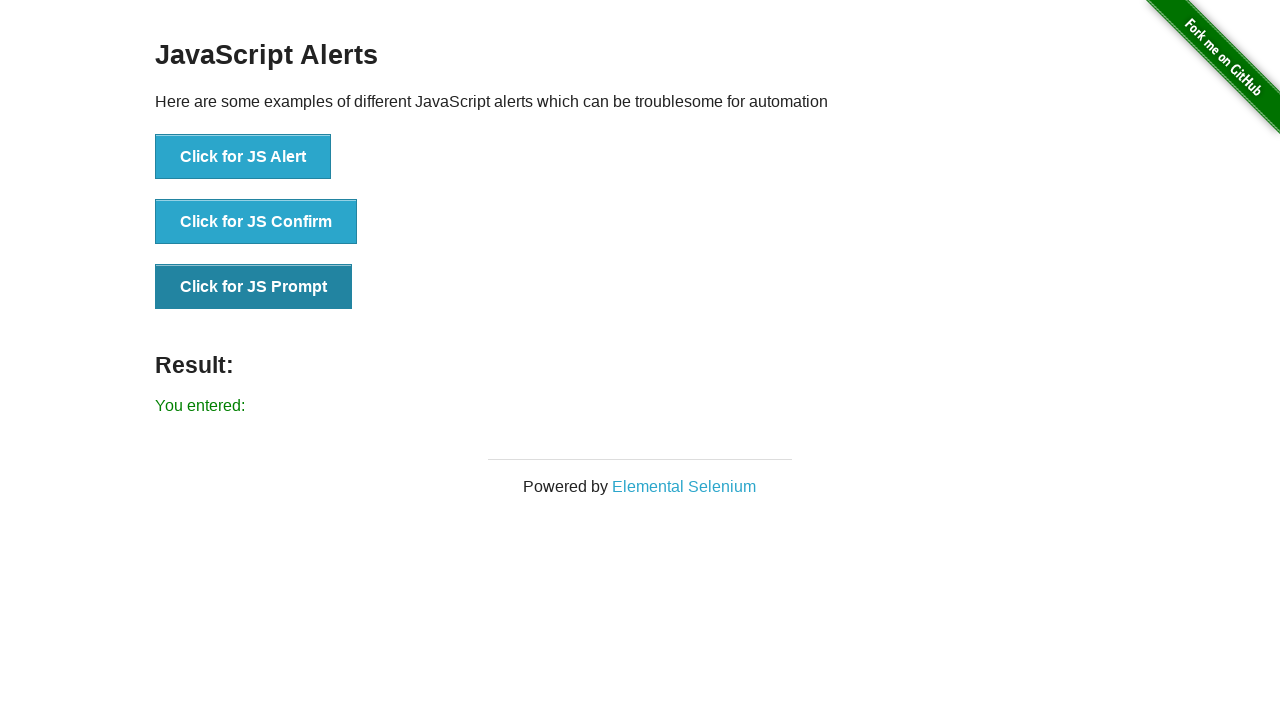

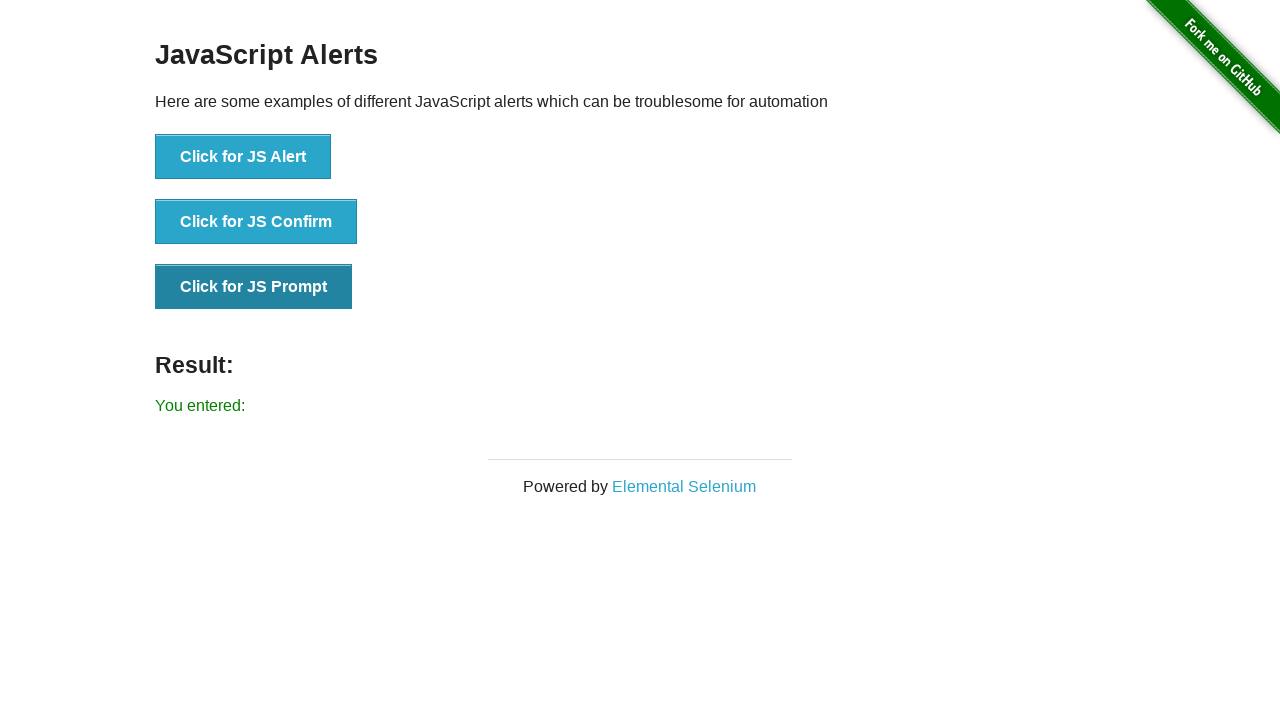